Tests sortable functionality by dragging list items to reorder them and verifying the new order

Starting URL: https://jqueryui.com/sortable/

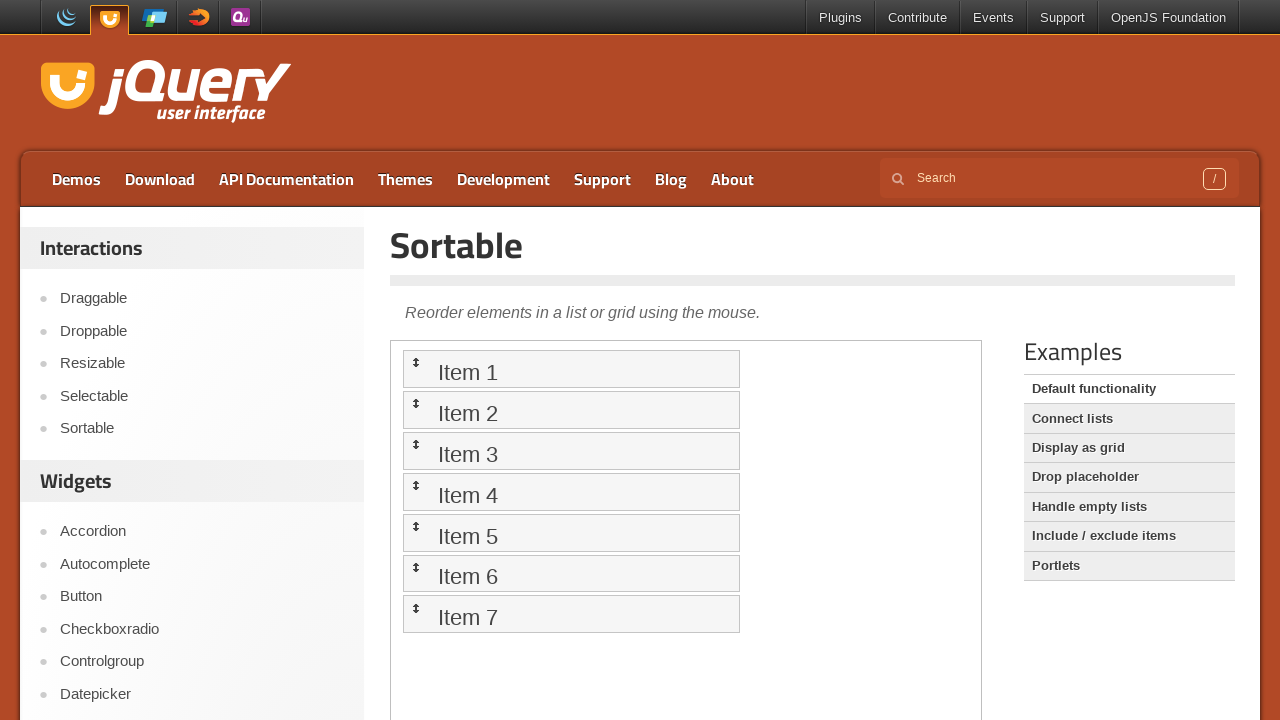

Scrolled down 200px to reveal demo area
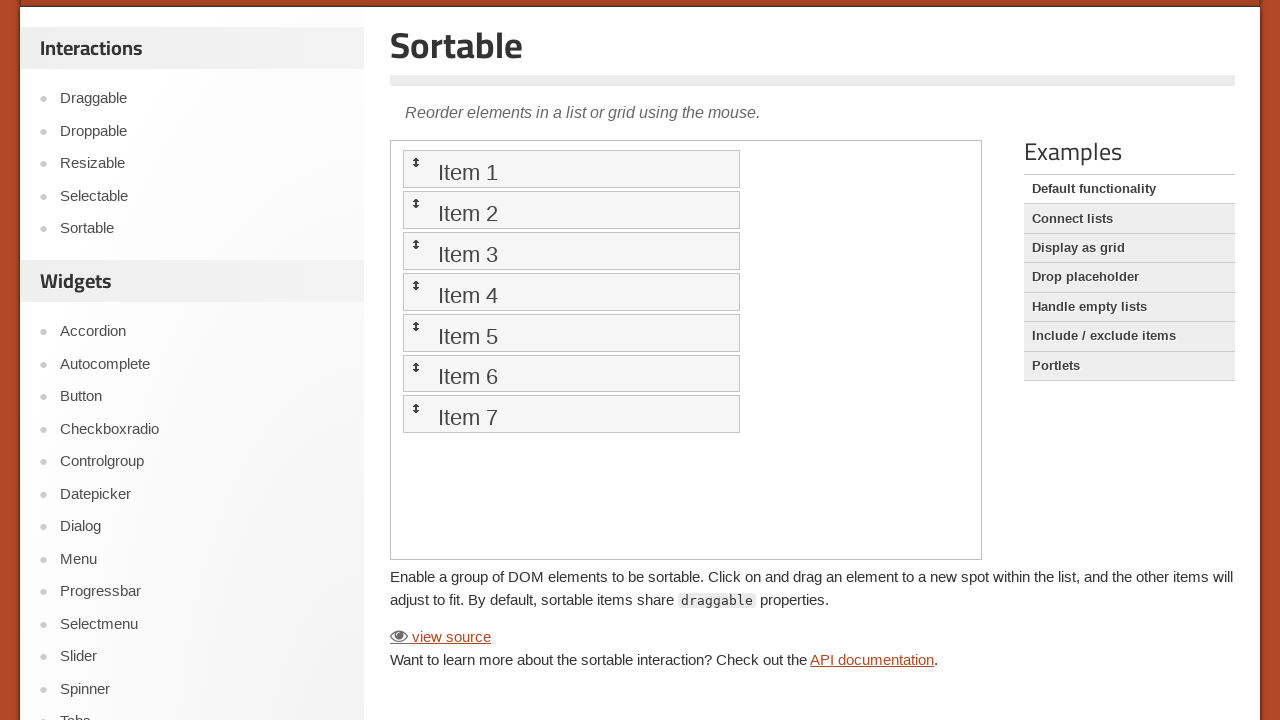

Located iframe containing sortable demo
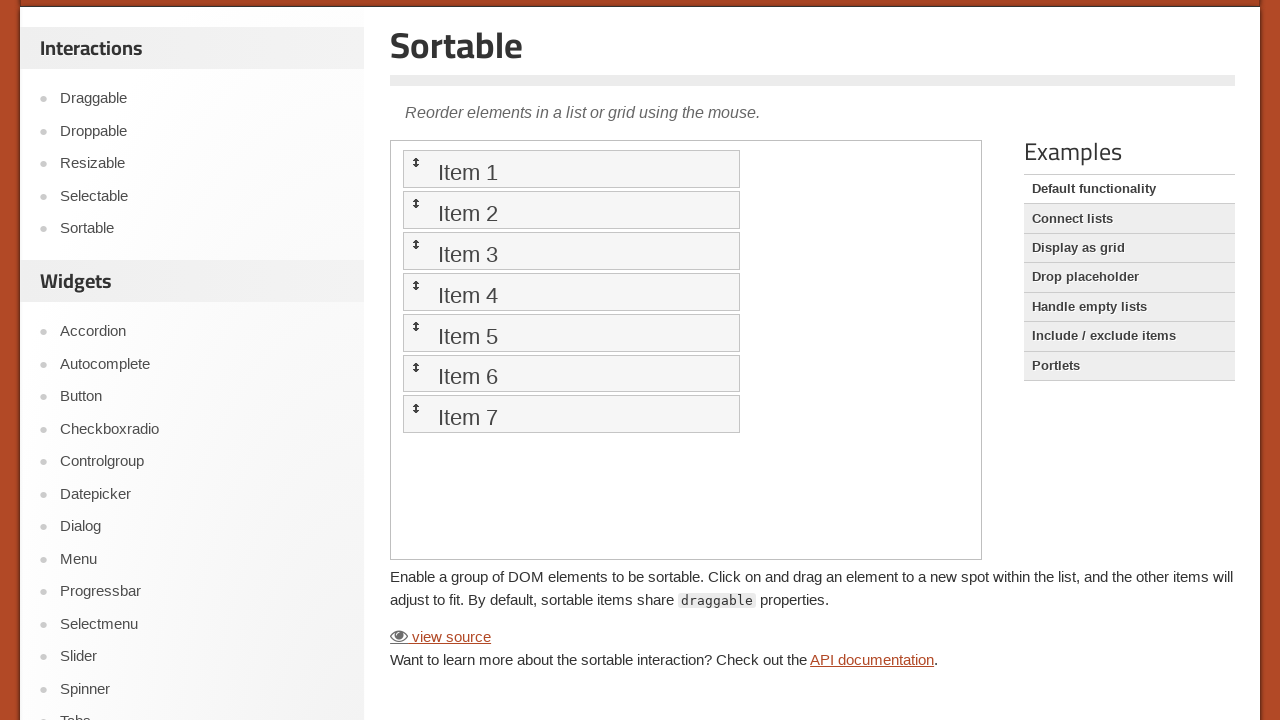

Located Item 7 (7th list item)
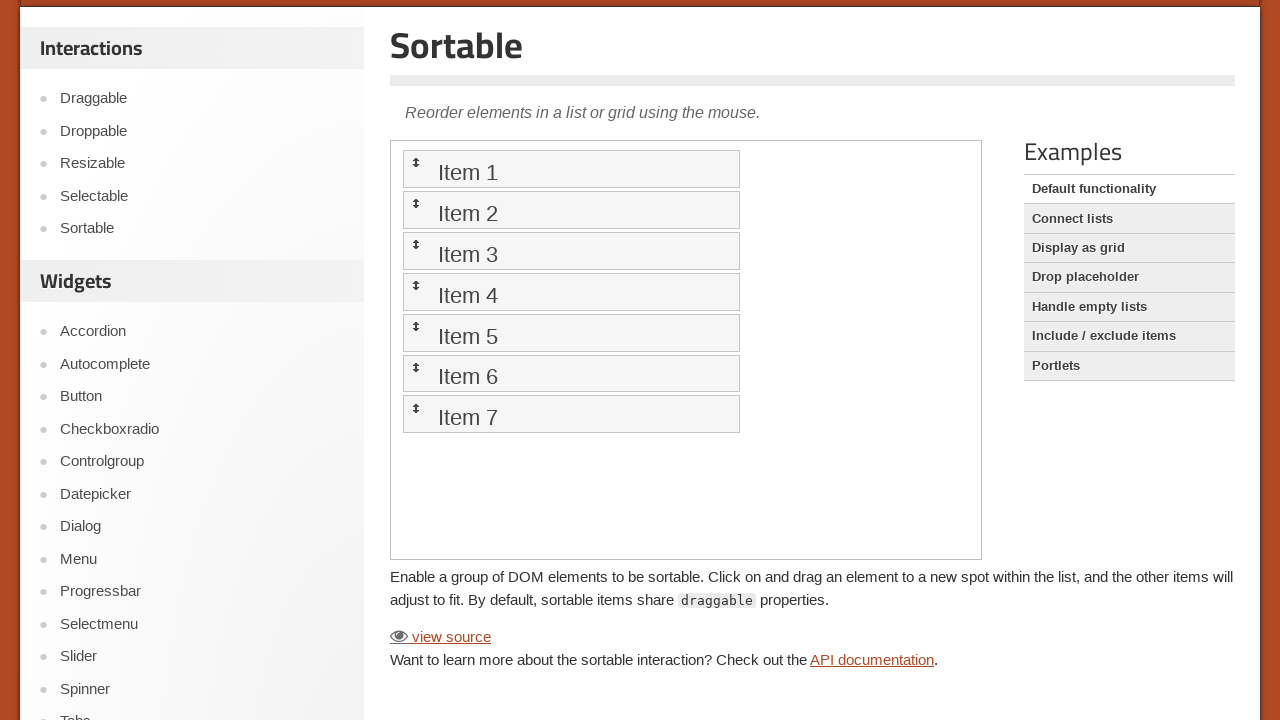

Located Item 2 (2nd list item)
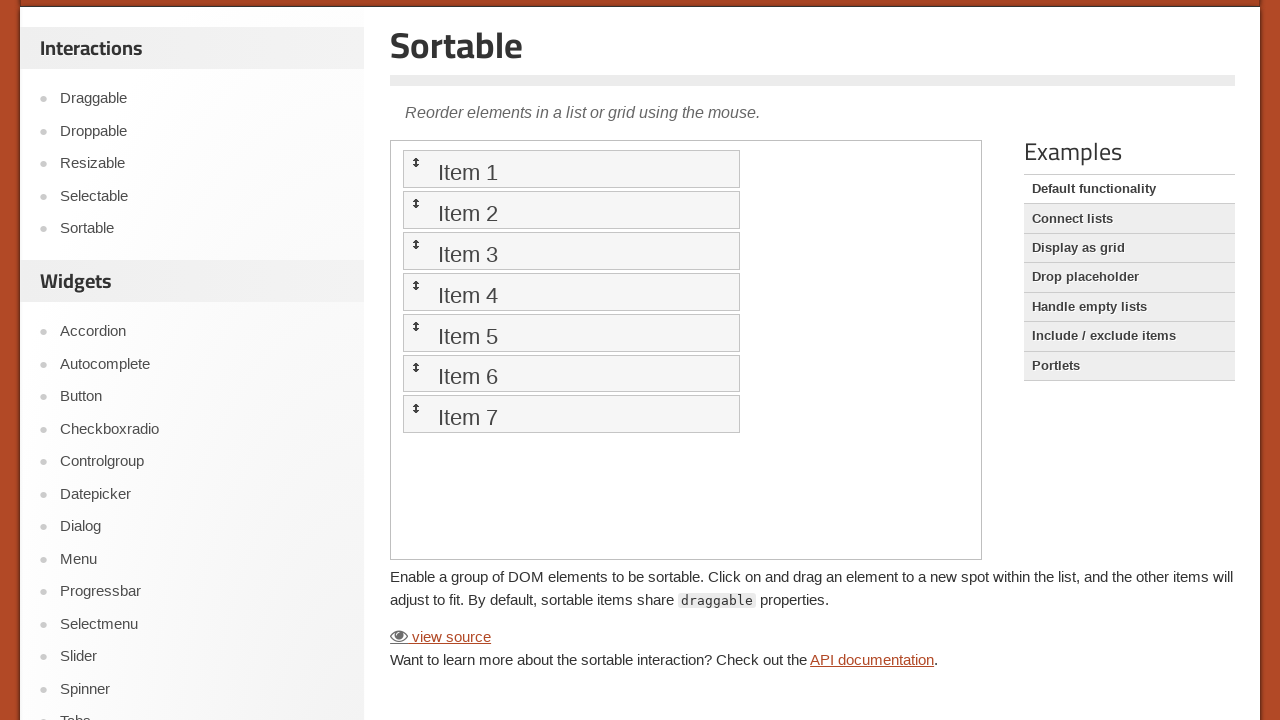

Dragged Item 7 to position of Item 2 at (571, 210)
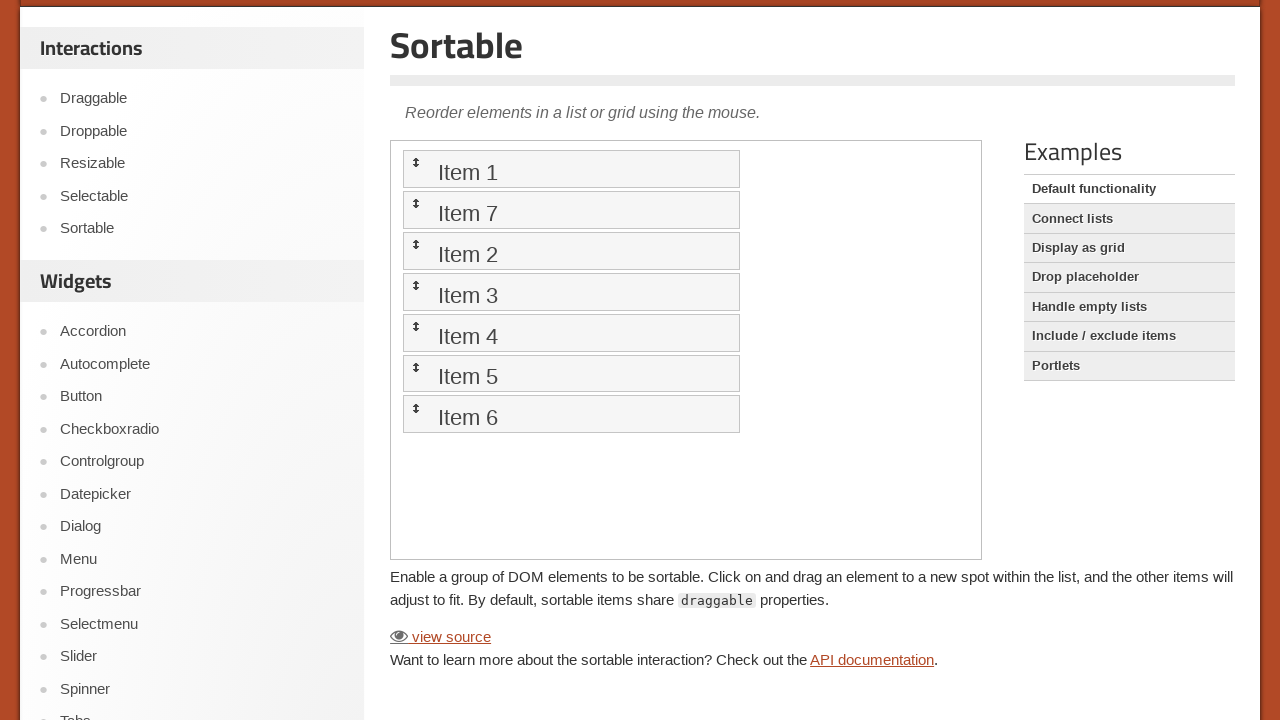

Retrieved current order of all sortable items
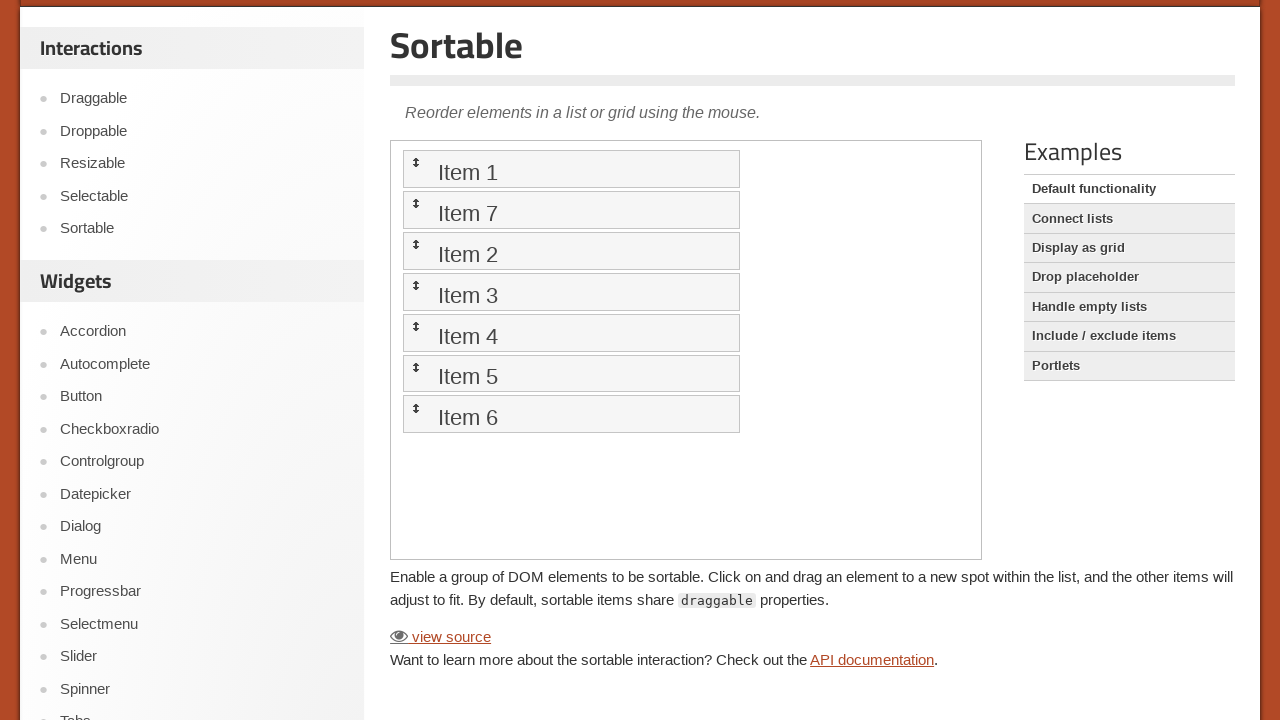

Verified items are in correct order after drag operation
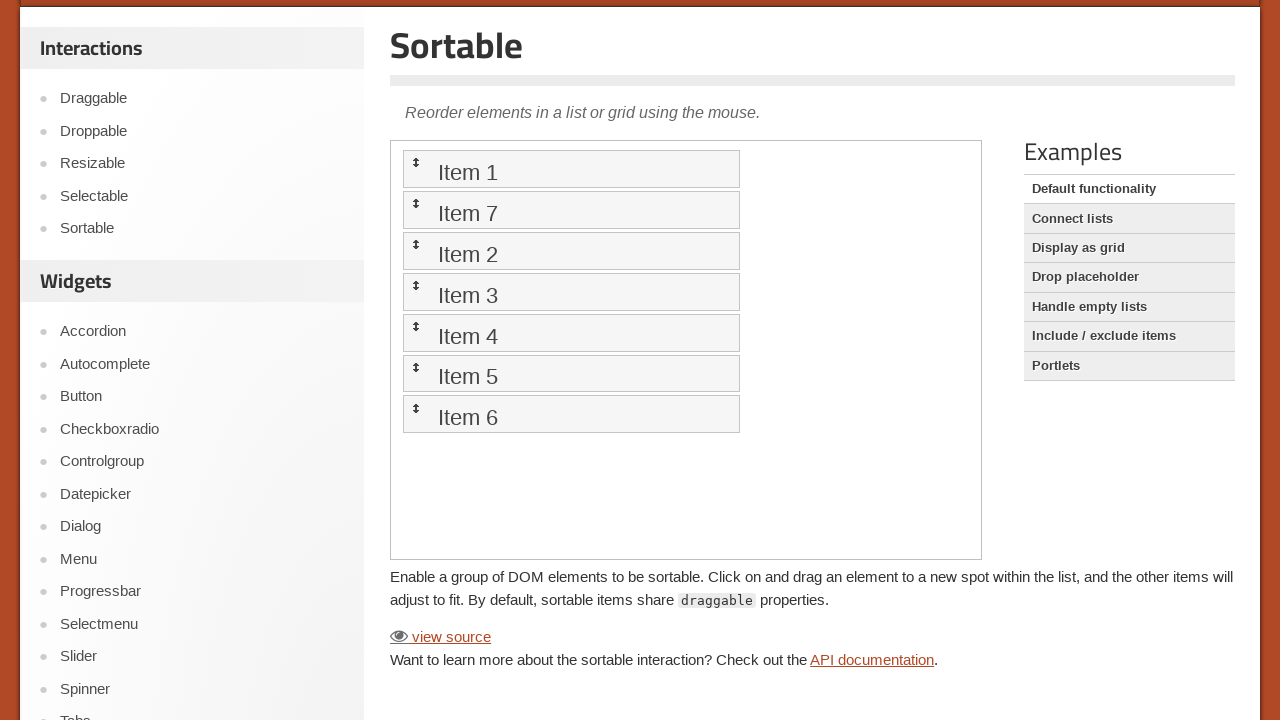

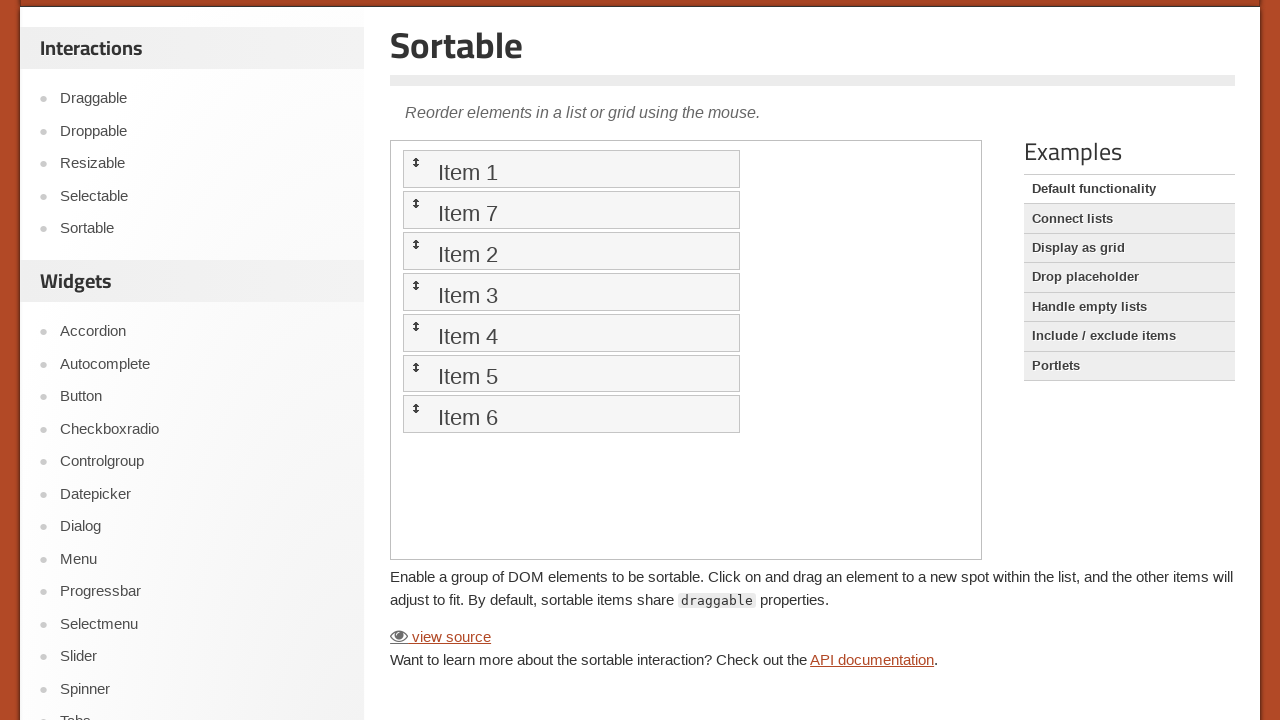